Tests reading the value attribute from a textbox element to verify its contents

Starting URL: https://letcode.in/

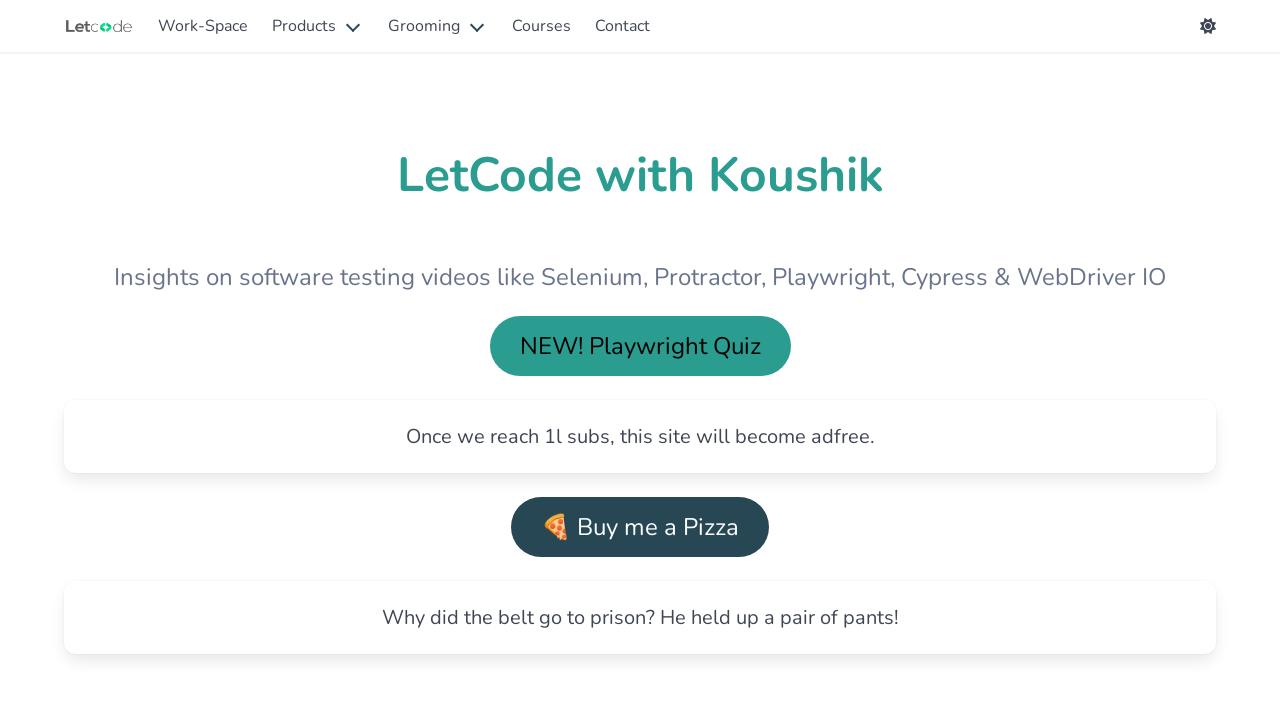

Waited for h1 heading on landing page
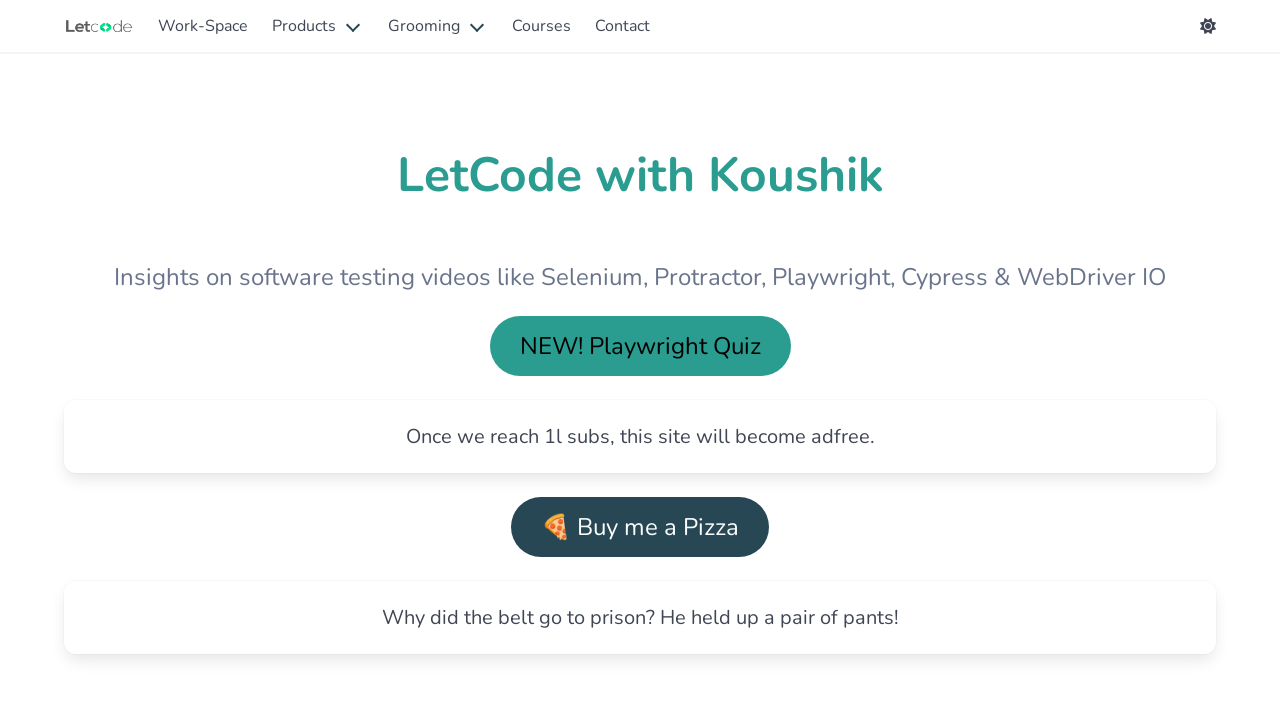

Clicked Work-Space link at (203, 26) on internal:role=link[name="Work-Space"i]
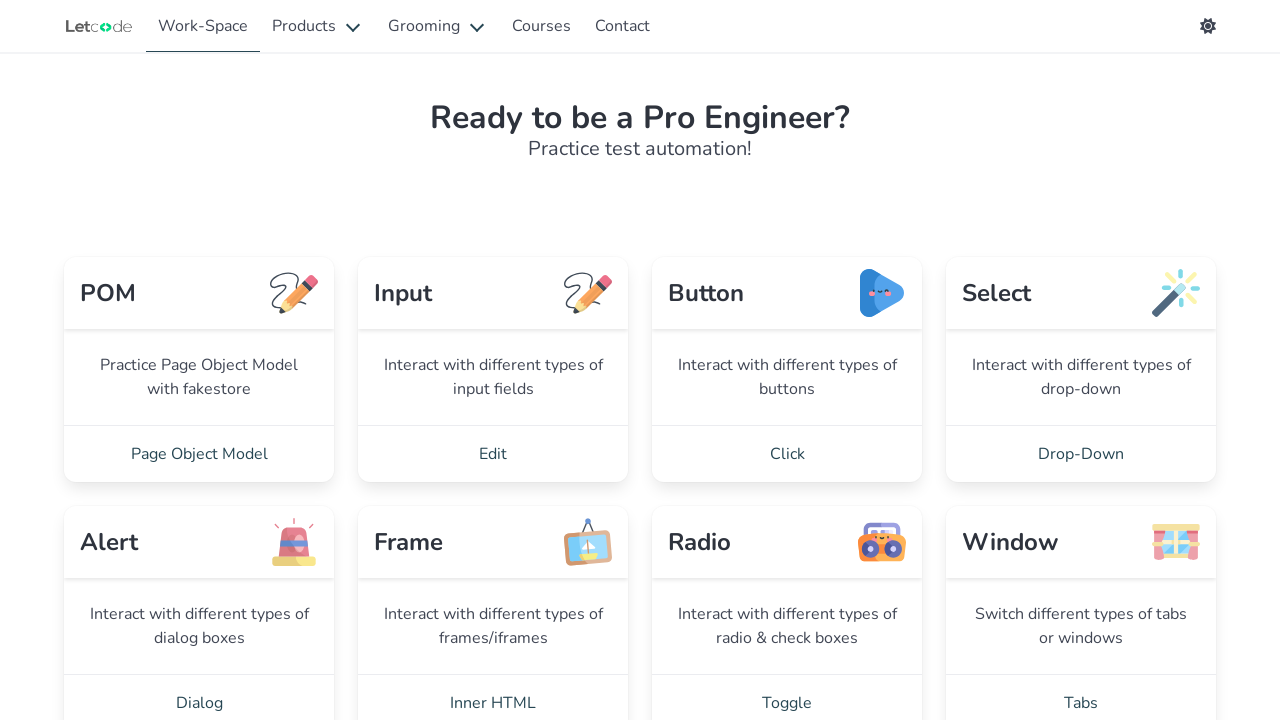

Work-Space page loaded with heading
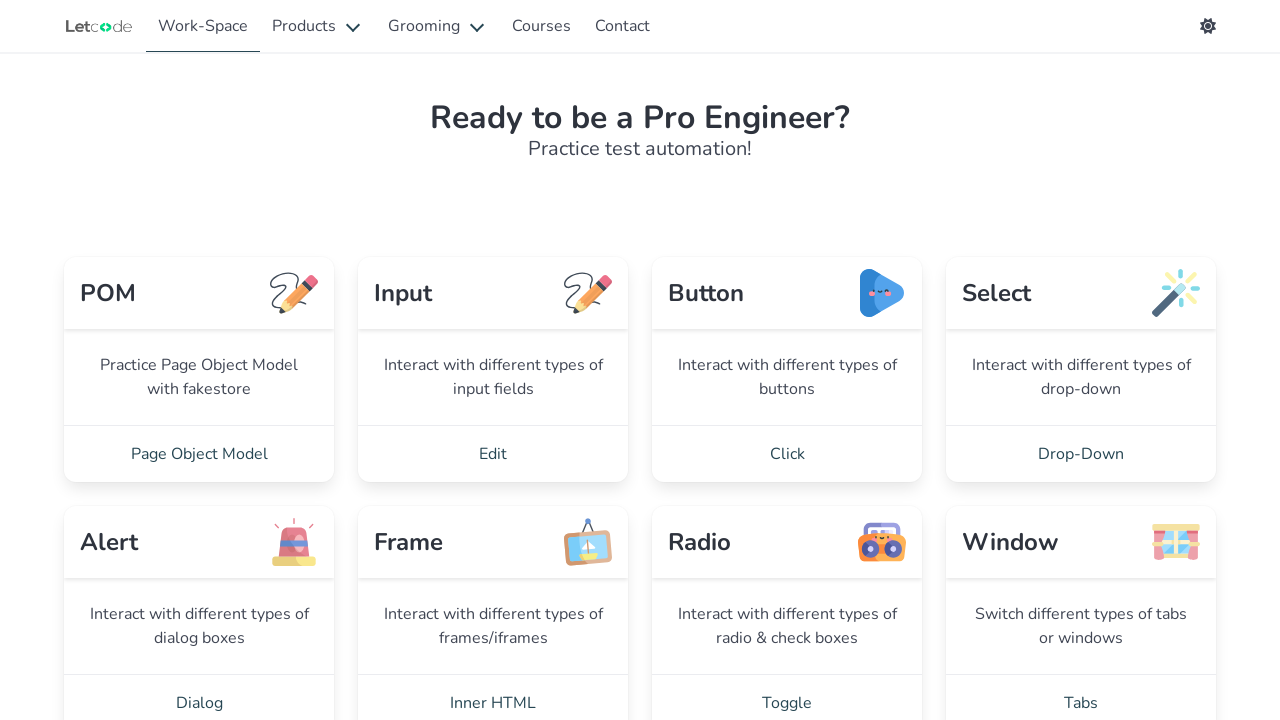

Clicked Edit link at (493, 454) on internal:role=link[name="Edit"i]
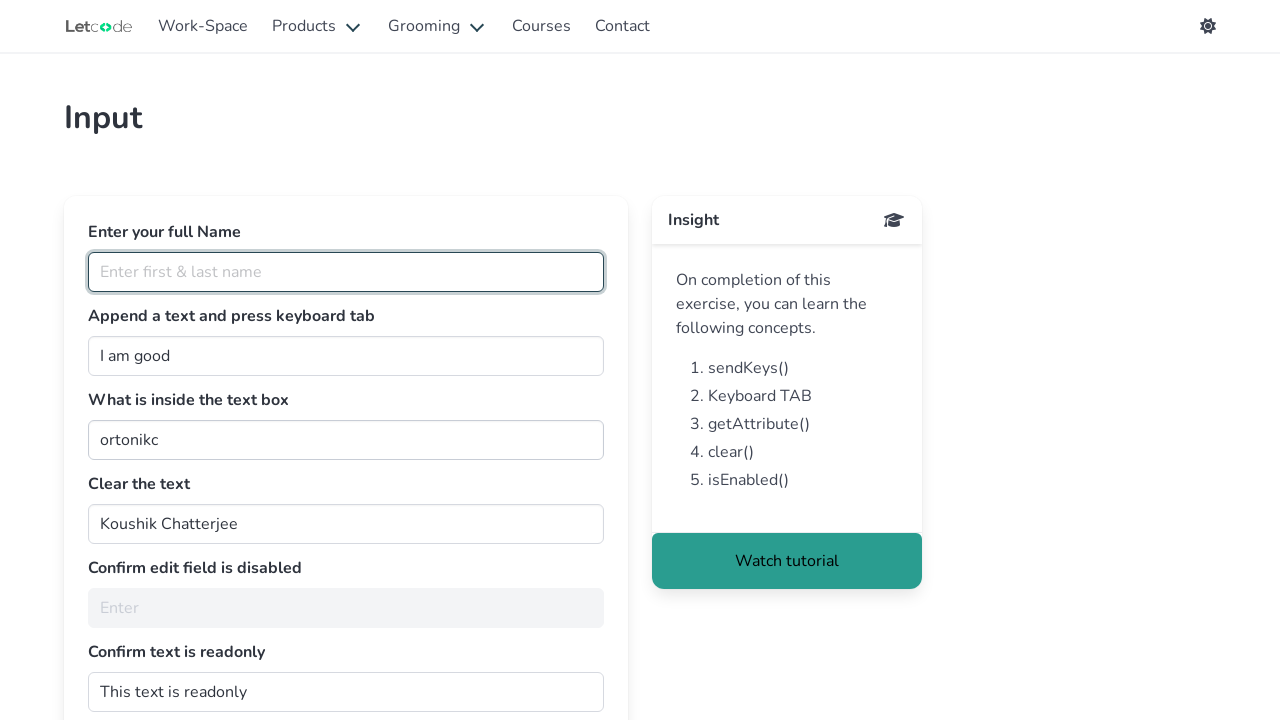

getMe input field is visible
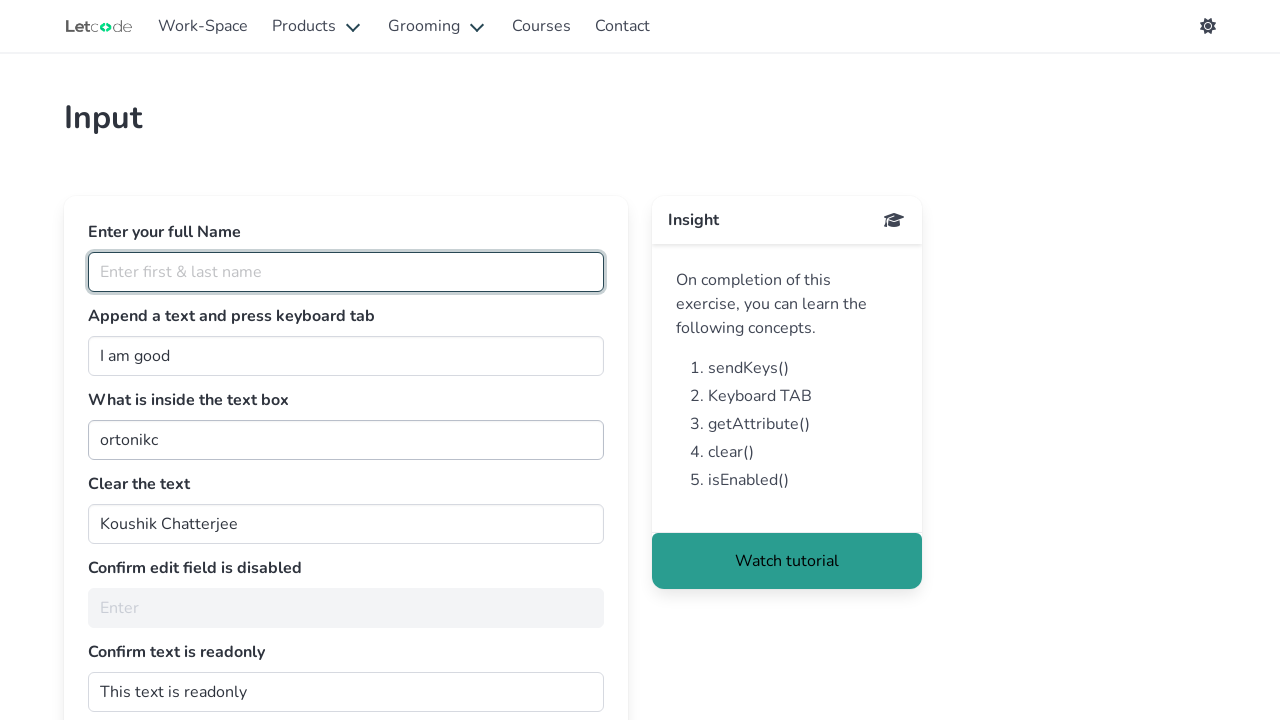

Read value from textbox: 'ortonikc'
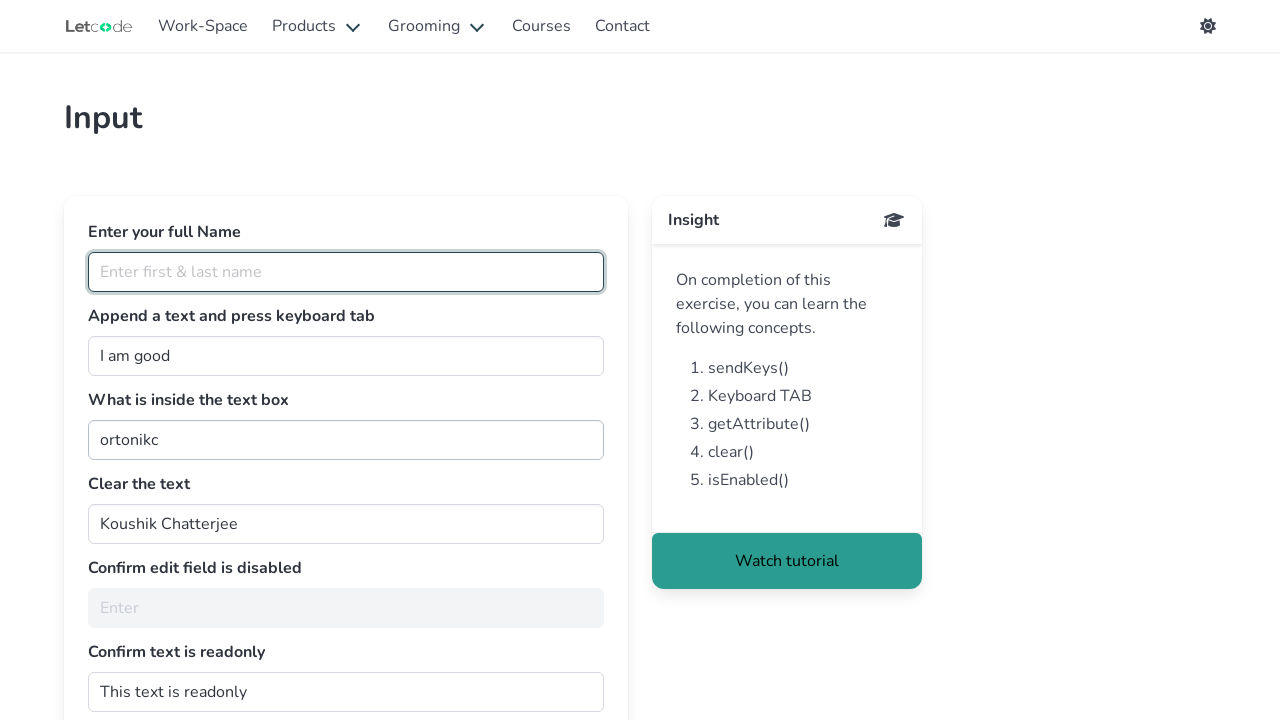

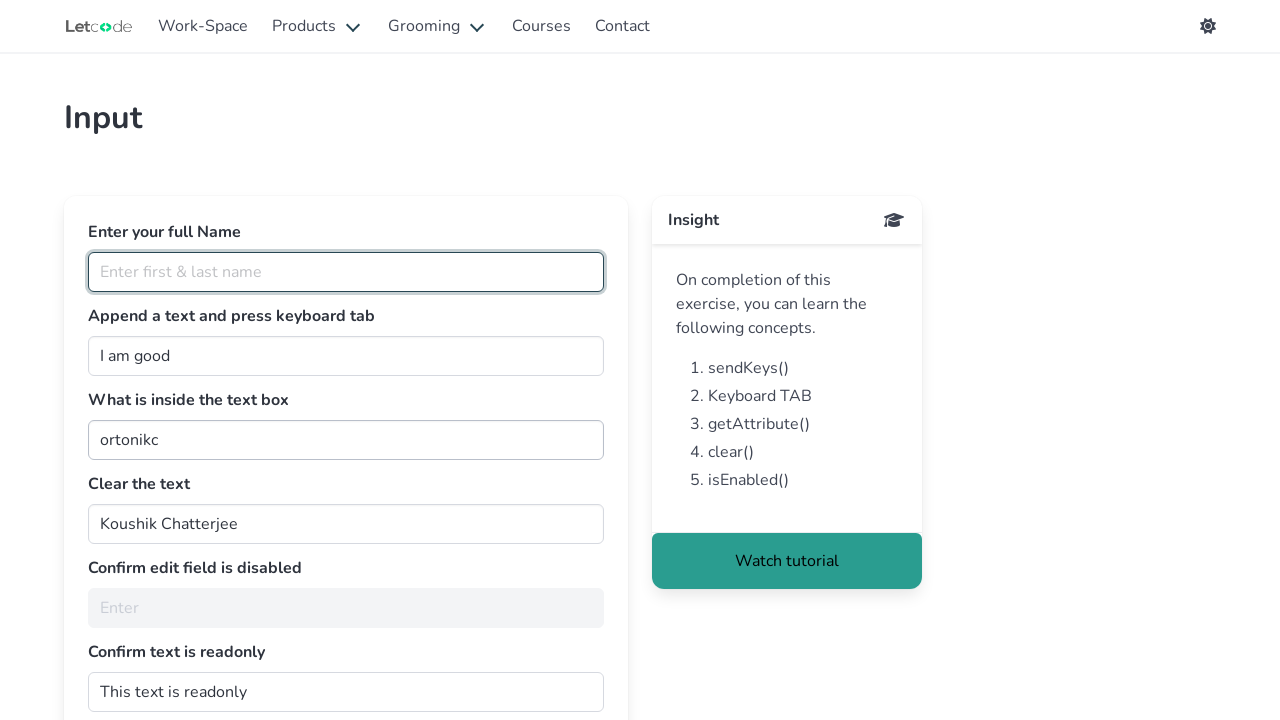